Tests the documentation search functionality on selenium.dev by clicking the search button, entering a query for "java selenium", and submitting the search.

Starting URL: https://selenium.dev

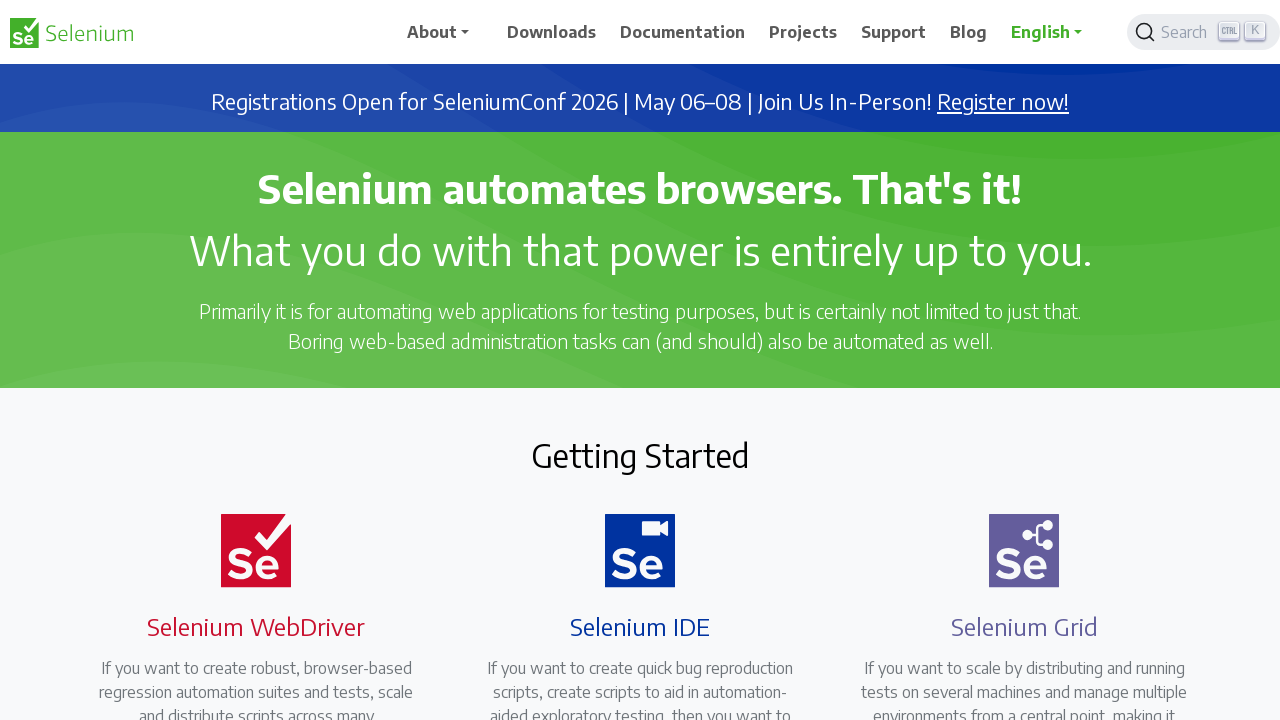

Located search button placeholder on selenium.dev
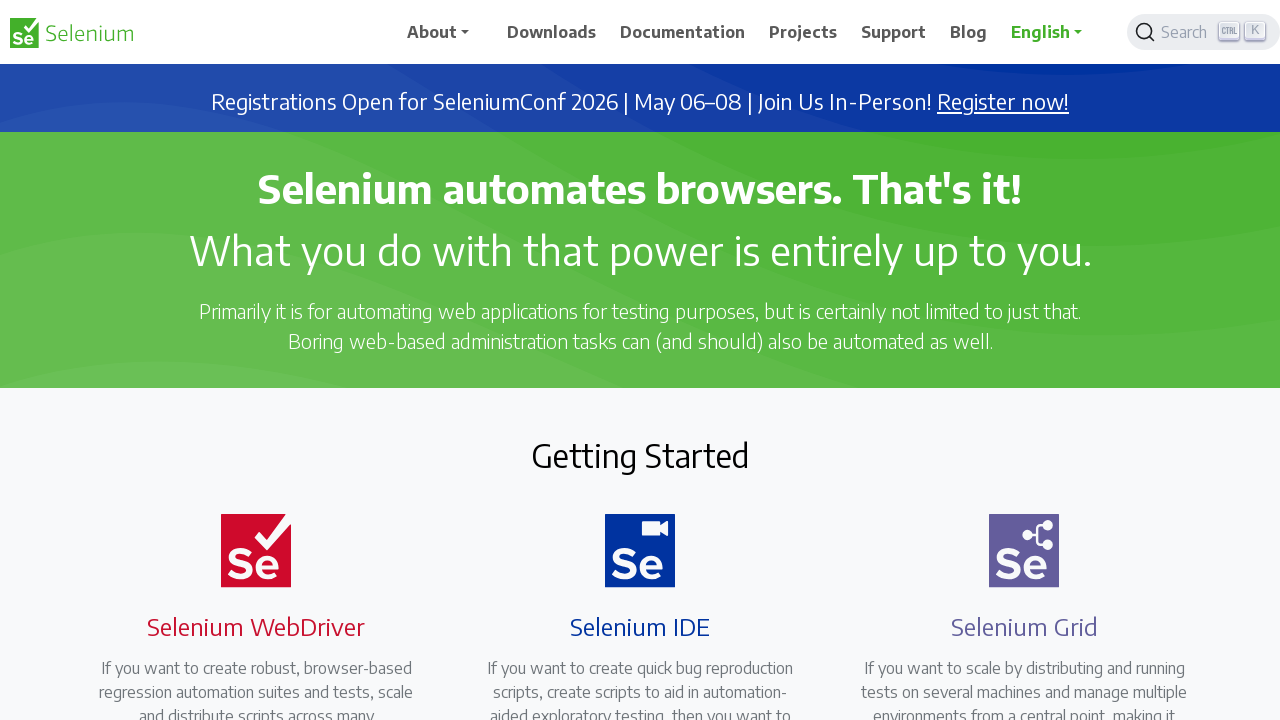

Clicked search button to open search dialog
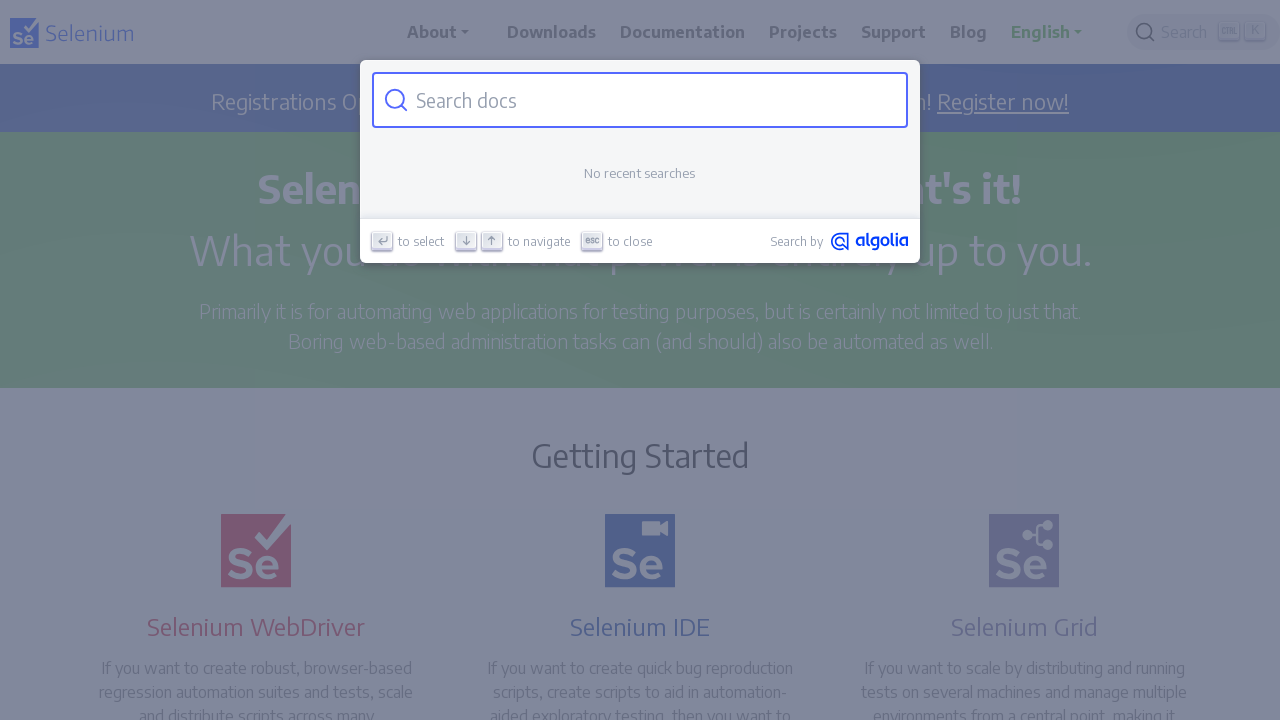

Search input field appeared
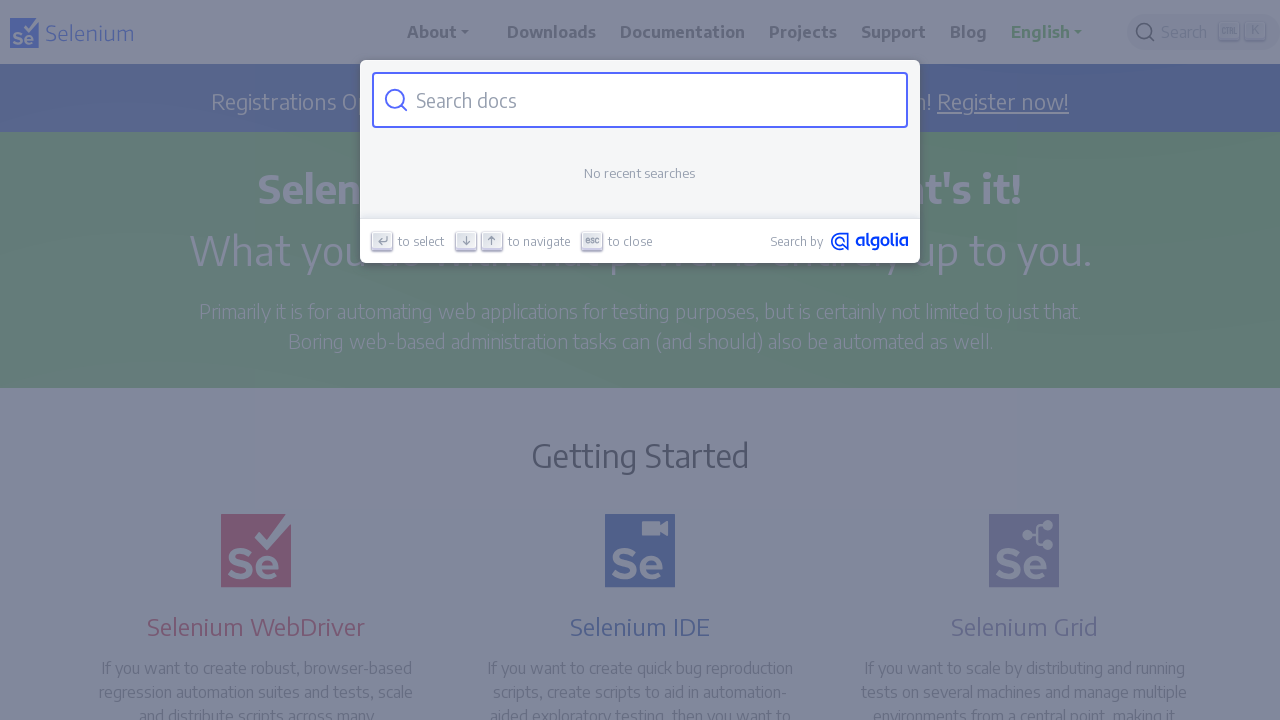

Entered search query 'java selenium' in search field on .DocSearch-Input
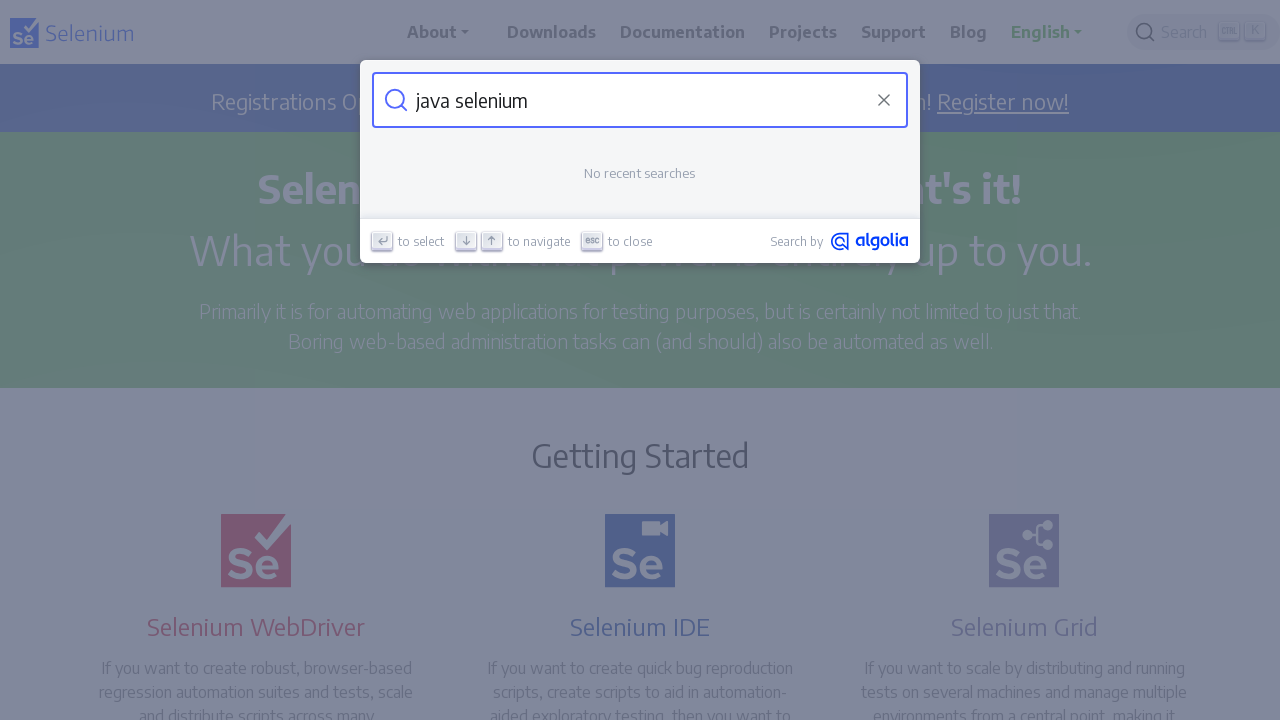

Pressed Enter to submit search query on .DocSearch-Input
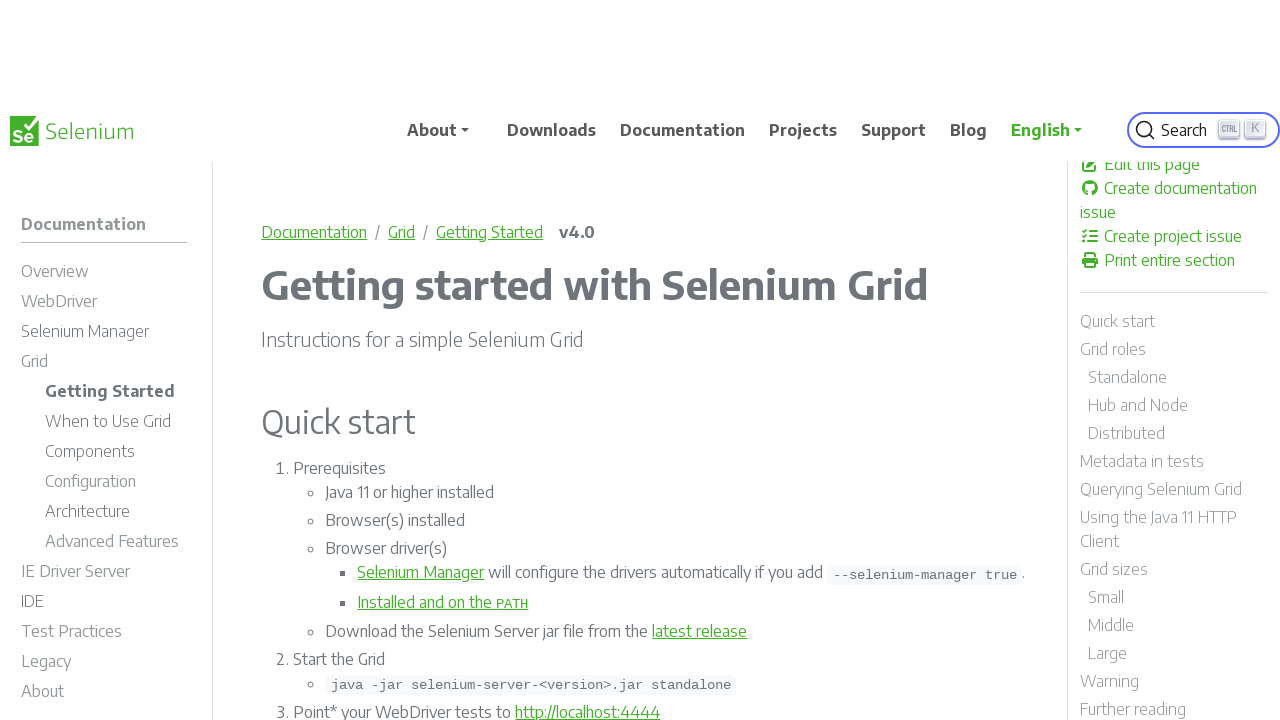

Waited for search results to load
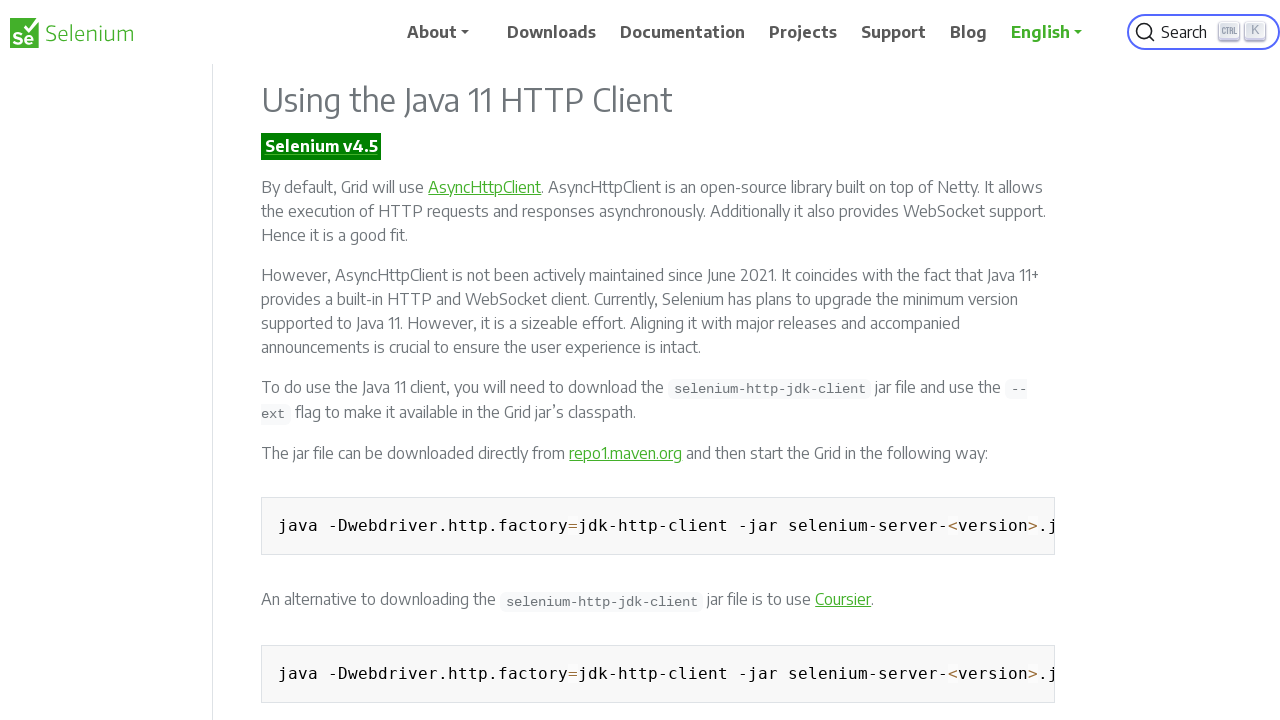

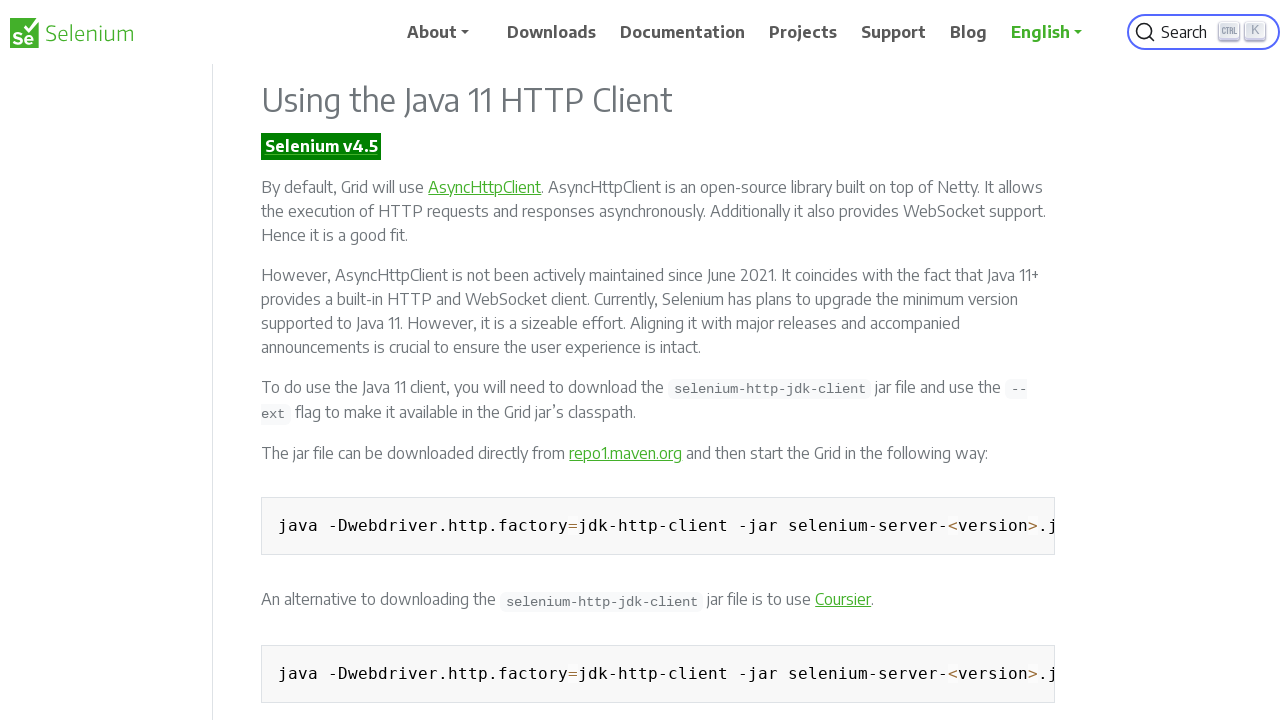